Tests jQuery UI draggable functionality by navigating to the draggable demo, switching to the iframe, and programmatically moving the draggable element using JavaScript

Starting URL: https://jqueryui.com/

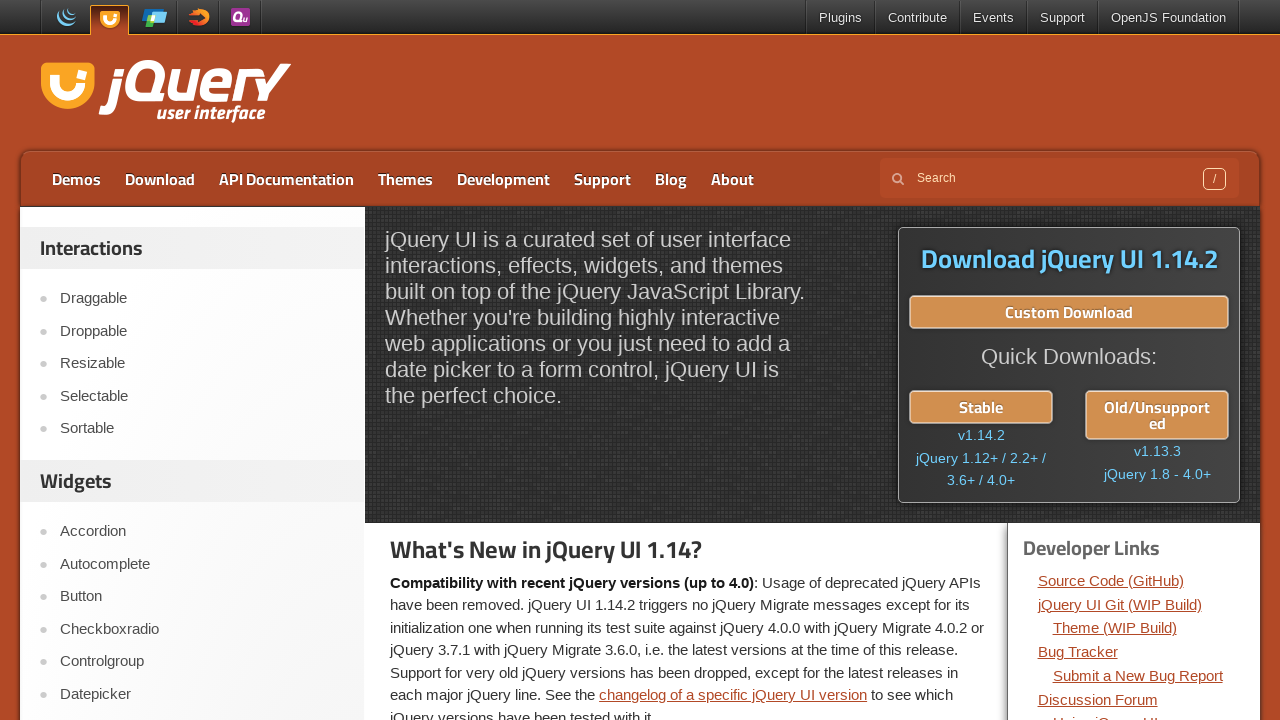

Clicked on the Draggable link at (202, 299) on xpath=//a[text()='Draggable']
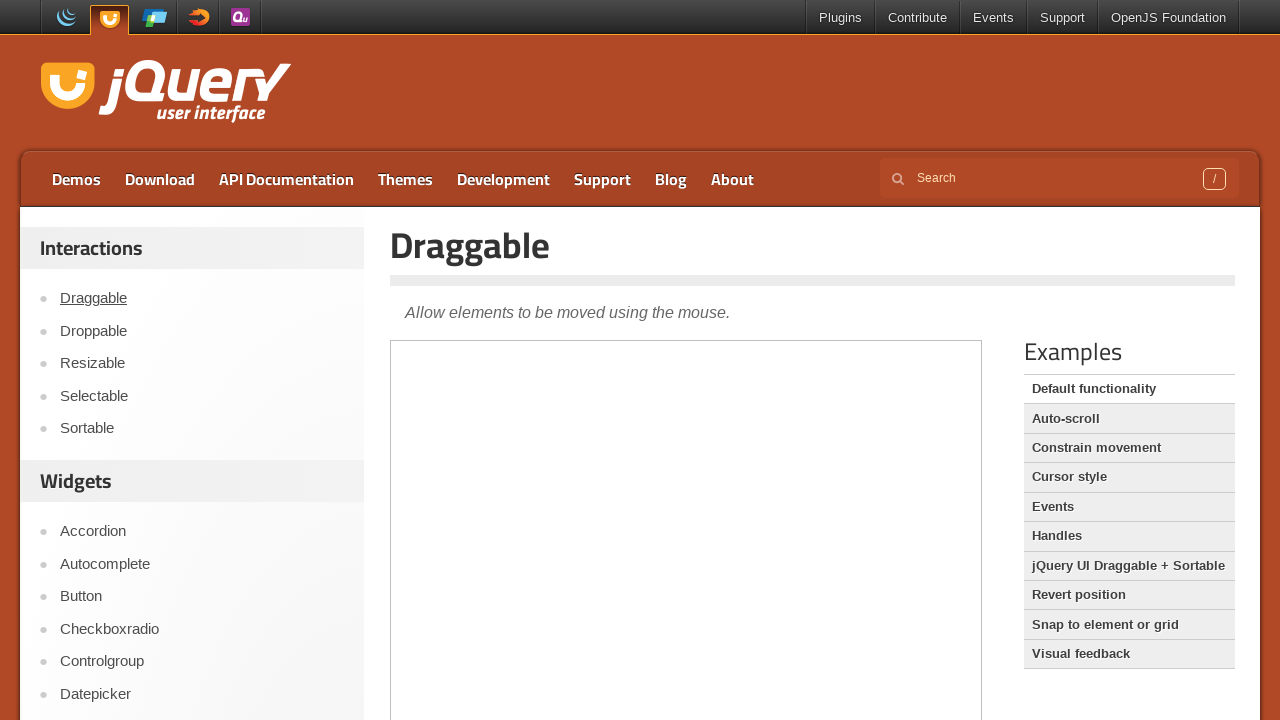

Demo frame iframe loaded
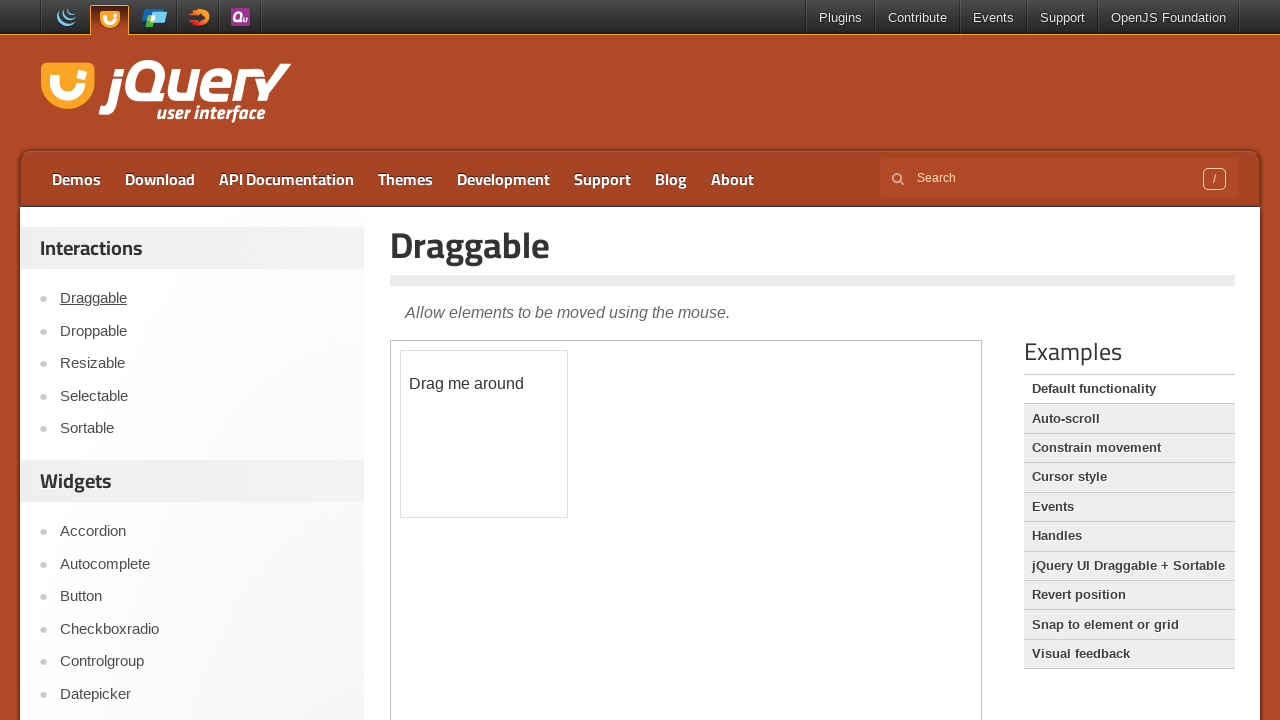

Switched to demo frame iframe
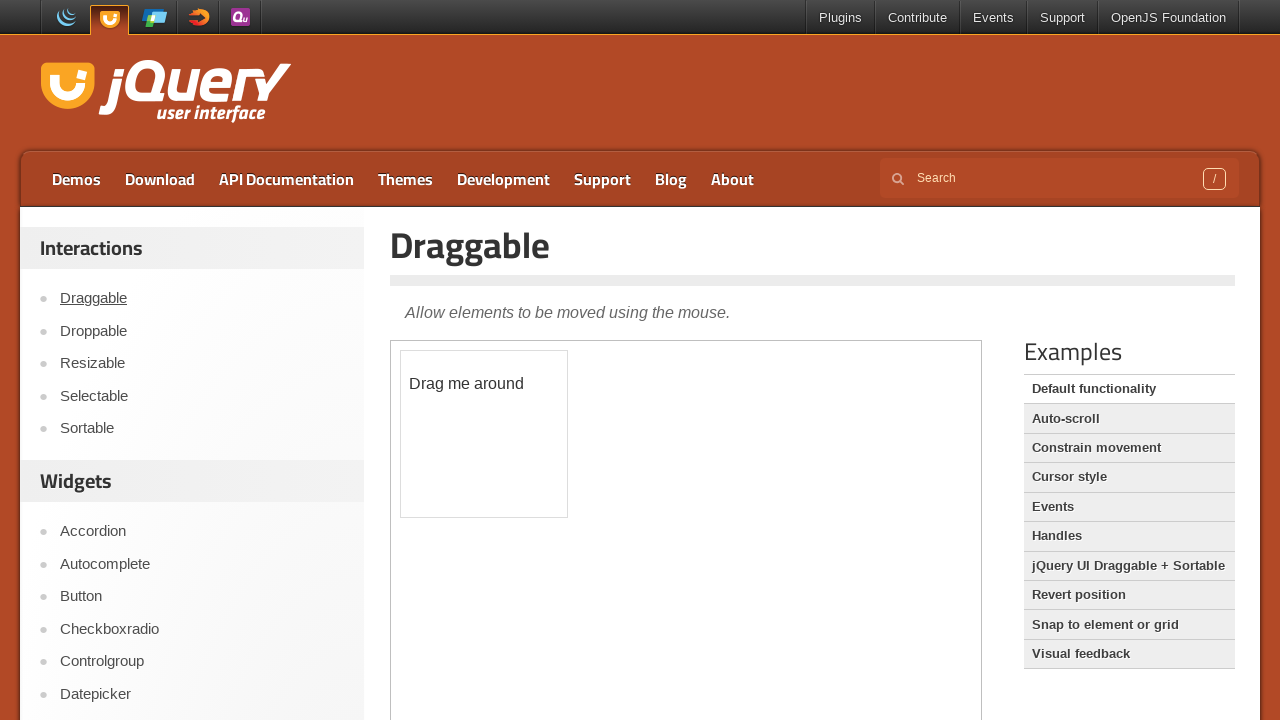

Located the draggable element
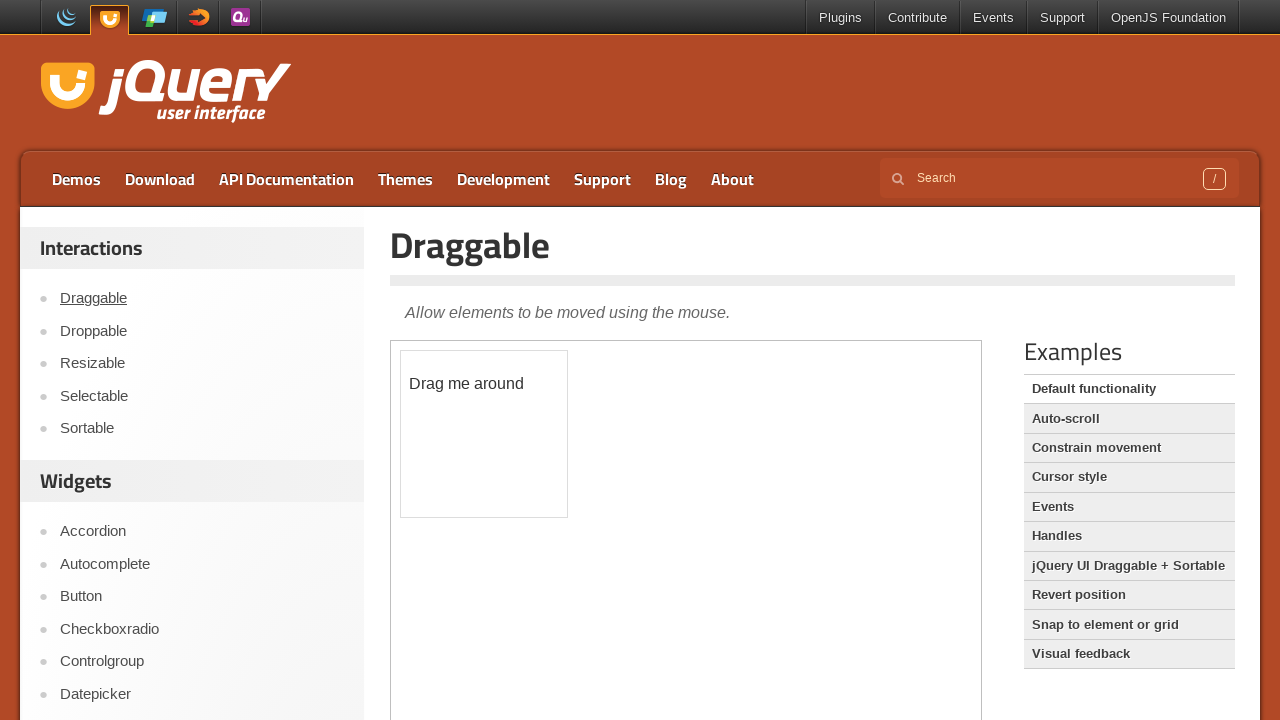

Moved draggable element to position (130px, 50px) using JavaScript transform
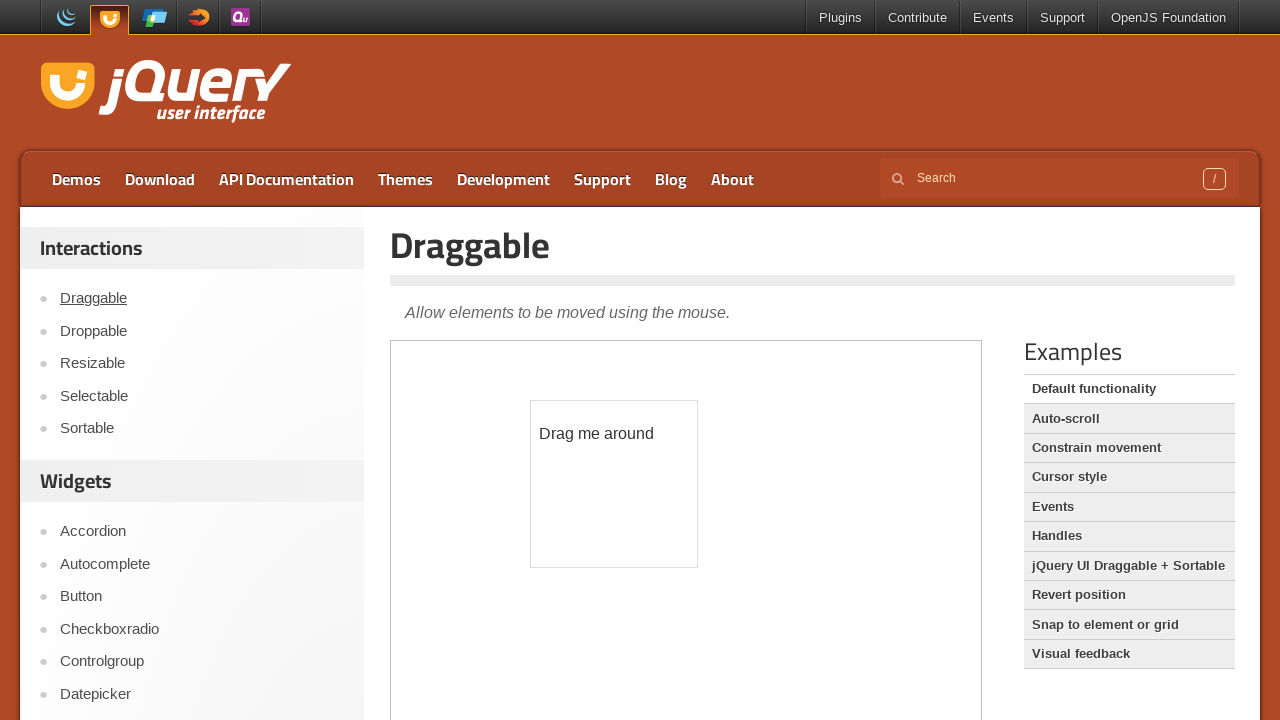

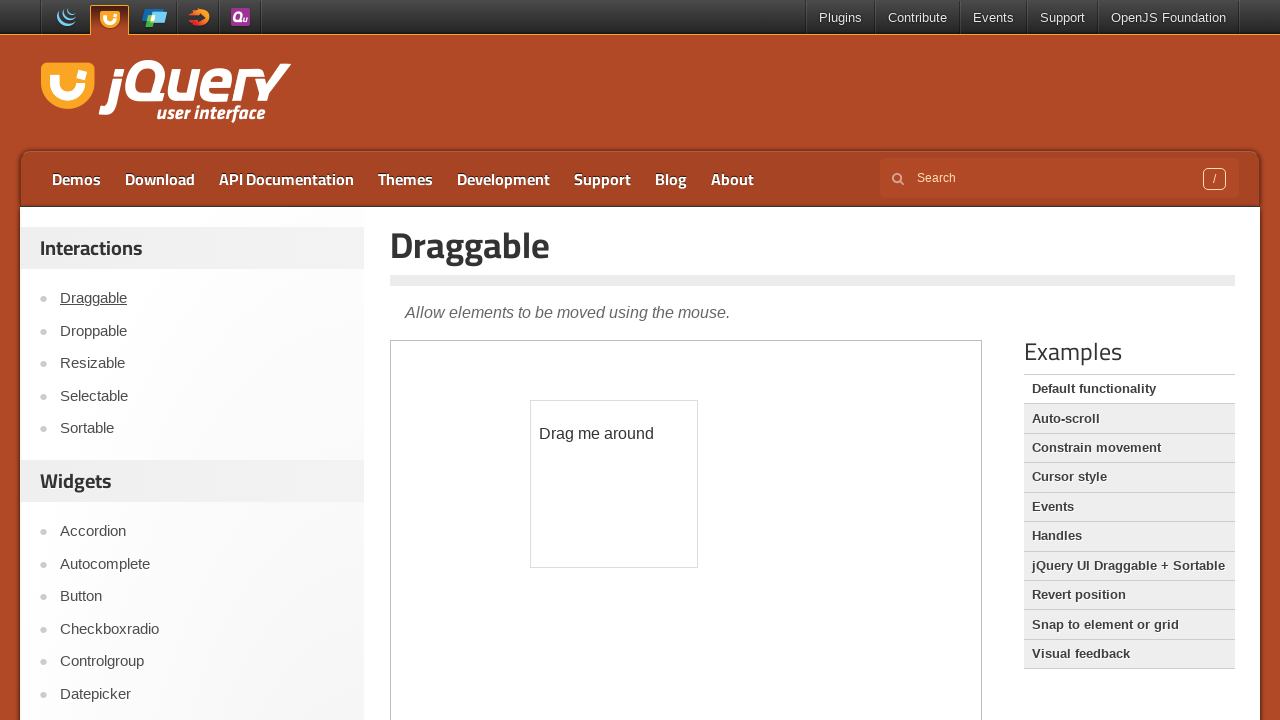